Tests checkbox functionality by selecting all checkboxes and then deselecting the ones that are checked

Starting URL: https://testautomationpractice.blogspot.com/

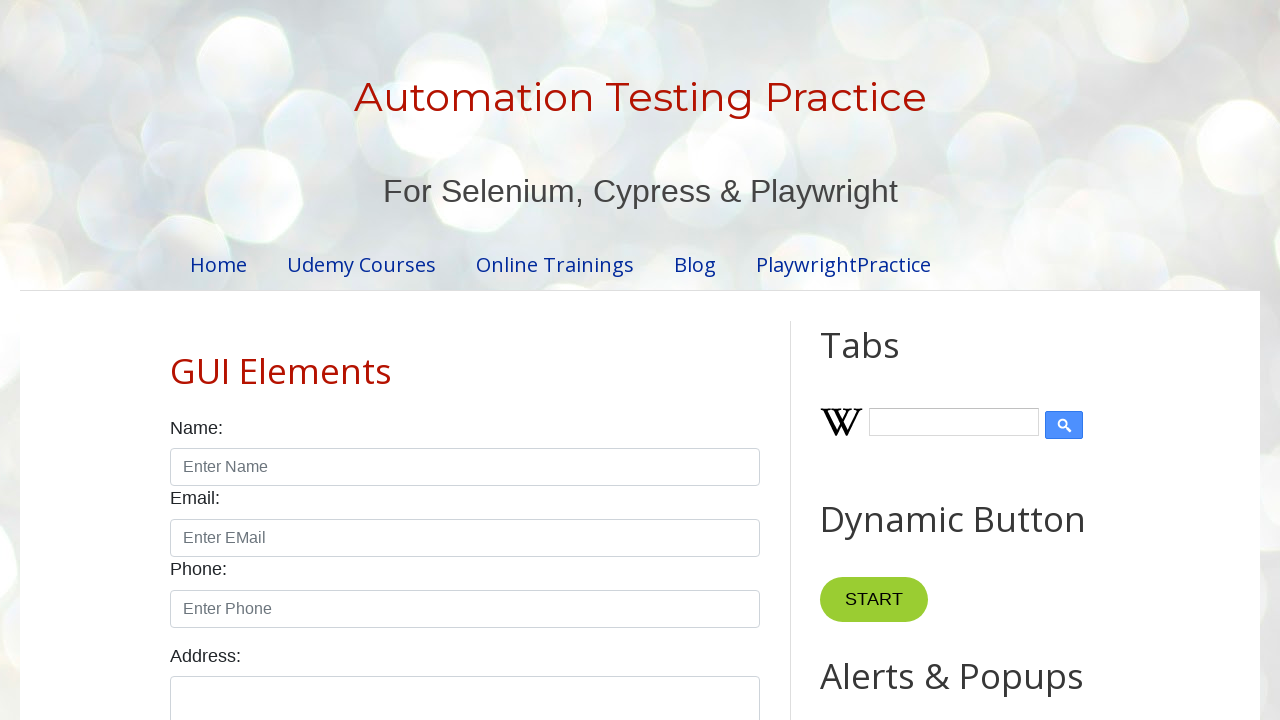

Located all checkboxes with form-check-input class
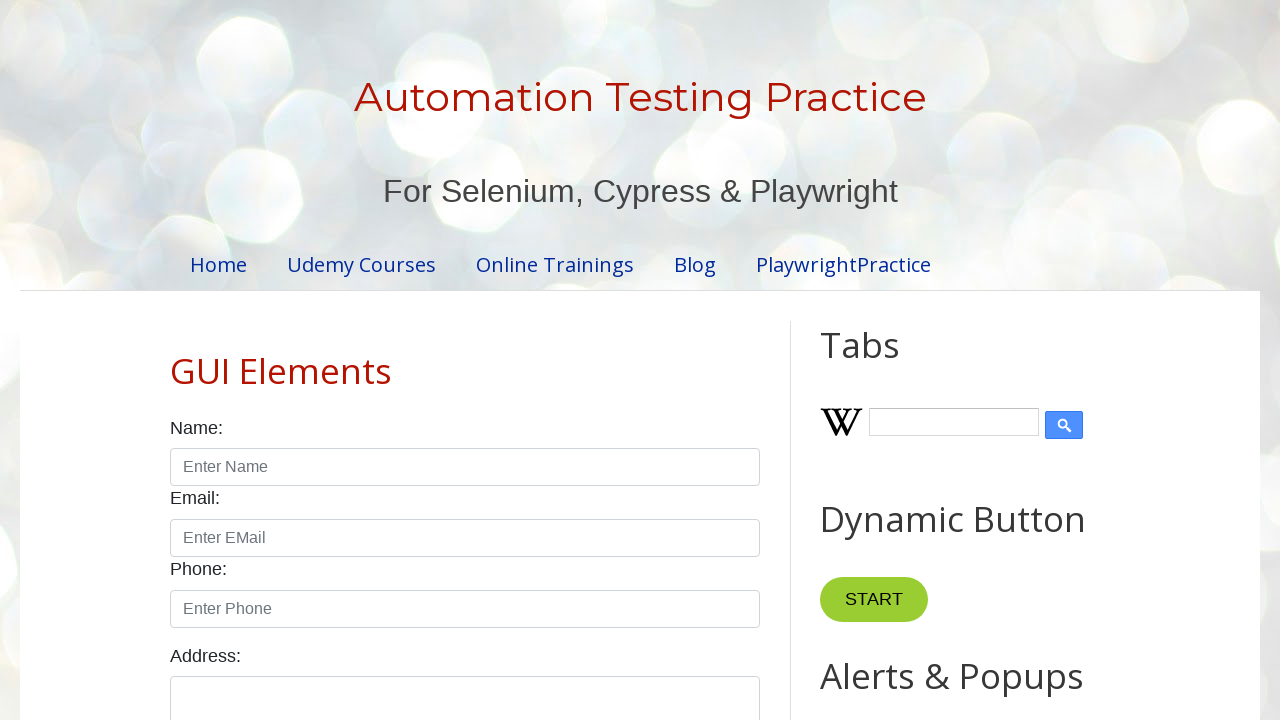

Clicked a checkbox to select it at (176, 360) on xpath=//input[@class='form-check-input' and @type='checkbox'] >> nth=0
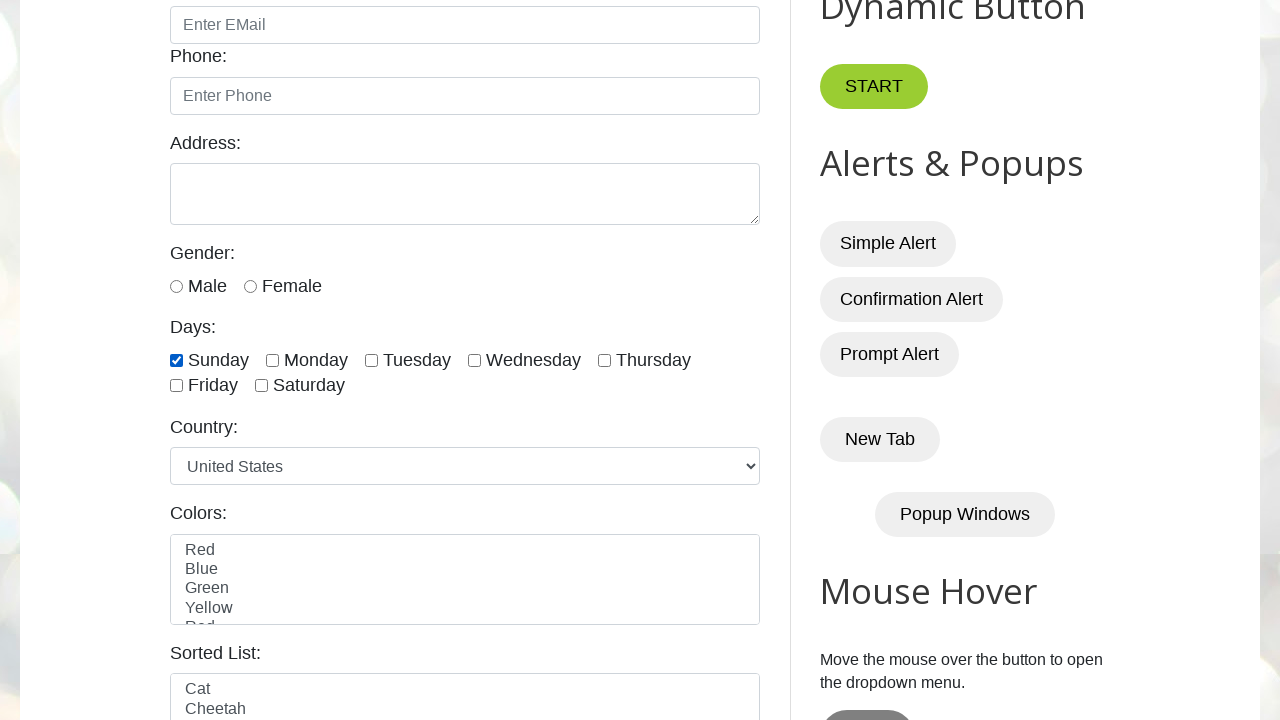

Clicked a checkbox to select it at (272, 360) on xpath=//input[@class='form-check-input' and @type='checkbox'] >> nth=1
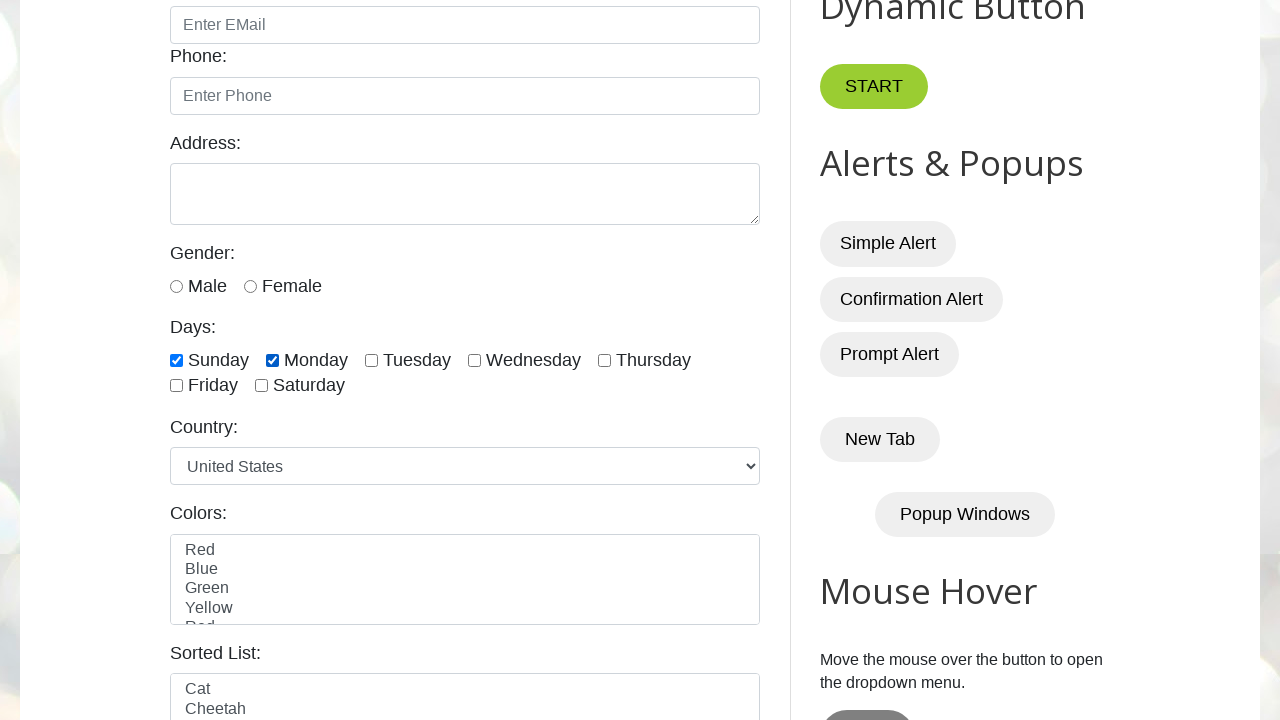

Clicked a checkbox to select it at (372, 360) on xpath=//input[@class='form-check-input' and @type='checkbox'] >> nth=2
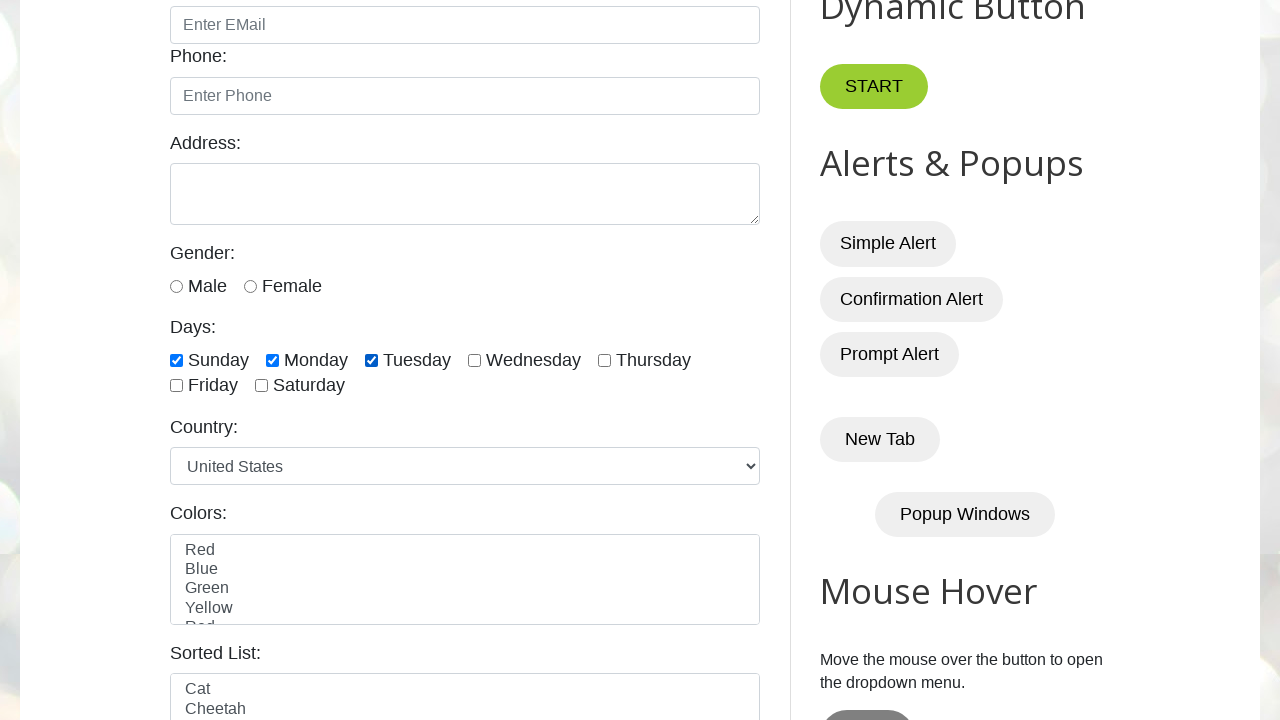

Clicked a checkbox to select it at (474, 360) on xpath=//input[@class='form-check-input' and @type='checkbox'] >> nth=3
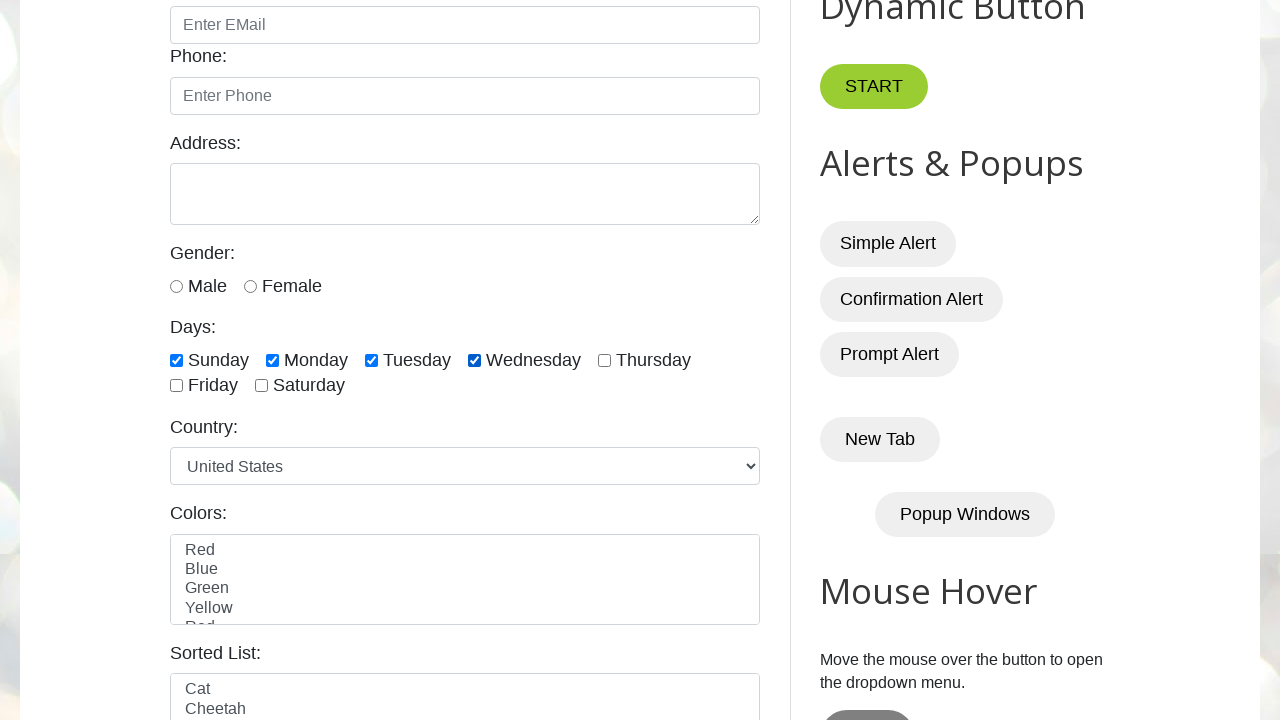

Clicked a checkbox to select it at (604, 360) on xpath=//input[@class='form-check-input' and @type='checkbox'] >> nth=4
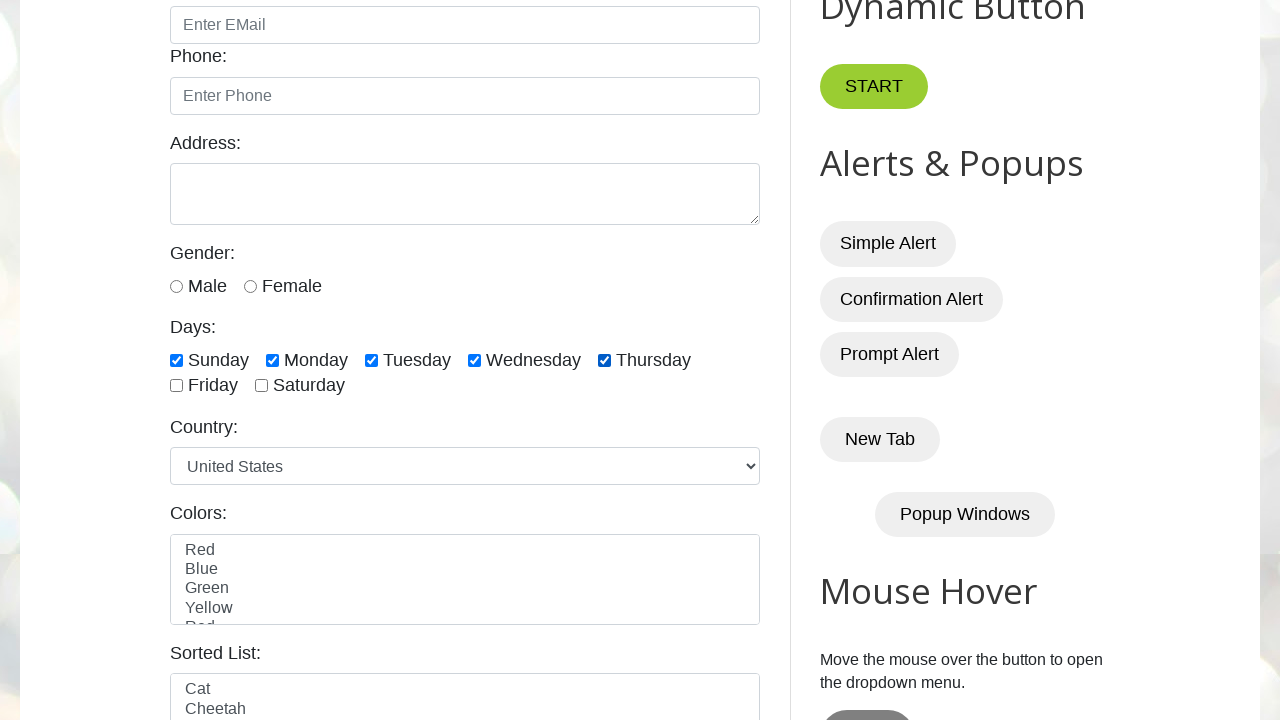

Clicked a checkbox to select it at (176, 386) on xpath=//input[@class='form-check-input' and @type='checkbox'] >> nth=5
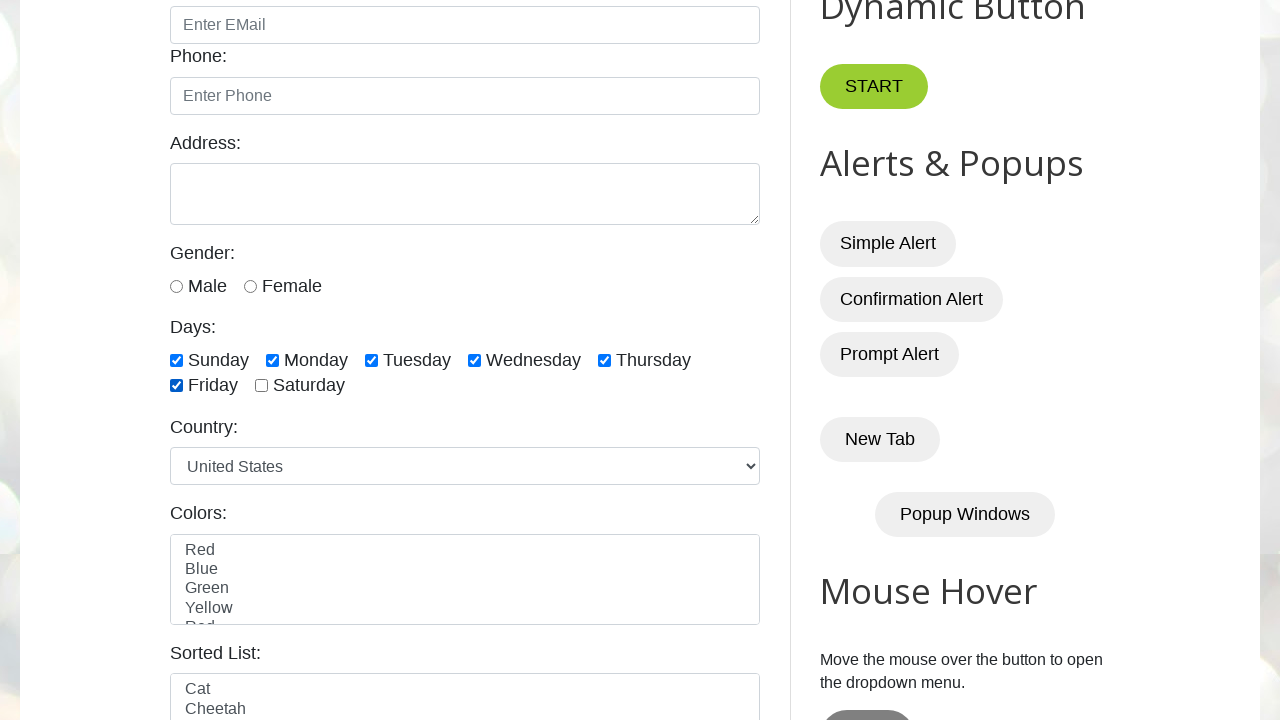

Clicked a checkbox to select it at (262, 386) on xpath=//input[@class='form-check-input' and @type='checkbox'] >> nth=6
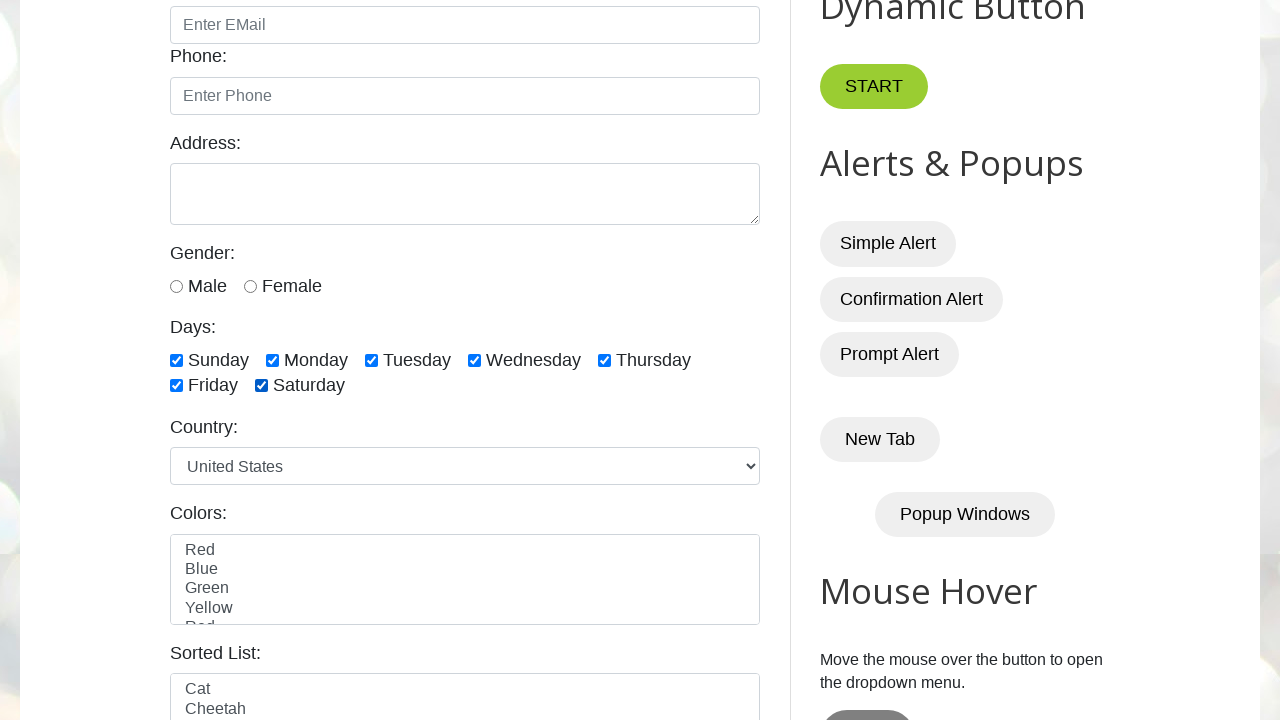

Checked if checkbox is currently selected
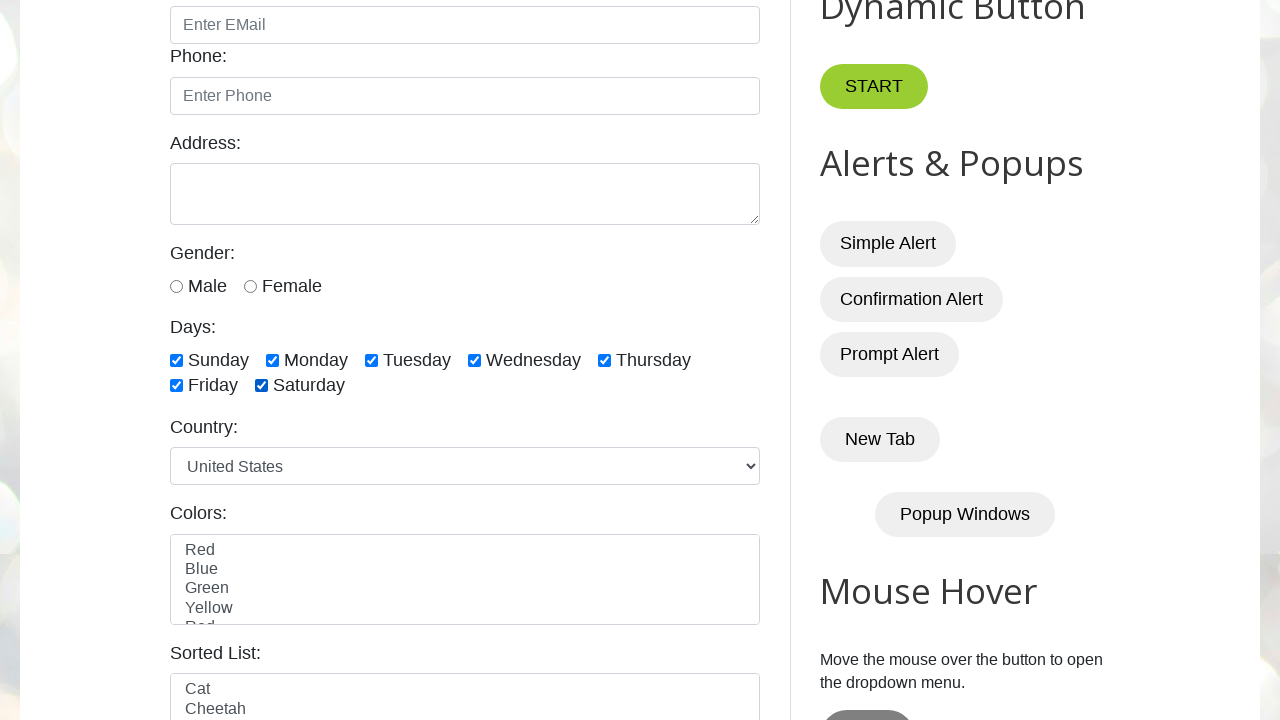

Clicked a selected checkbox to deselect it at (176, 360) on xpath=//input[@class='form-check-input' and @type='checkbox'] >> nth=0
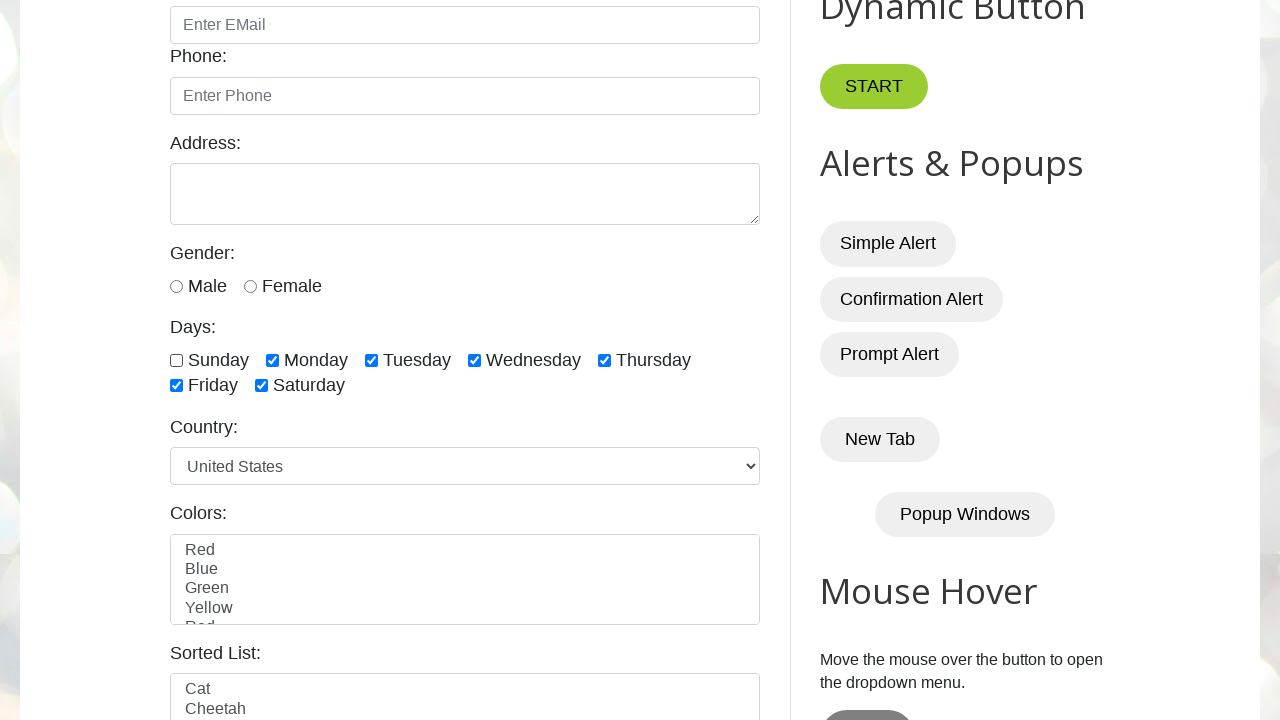

Checked if checkbox is currently selected
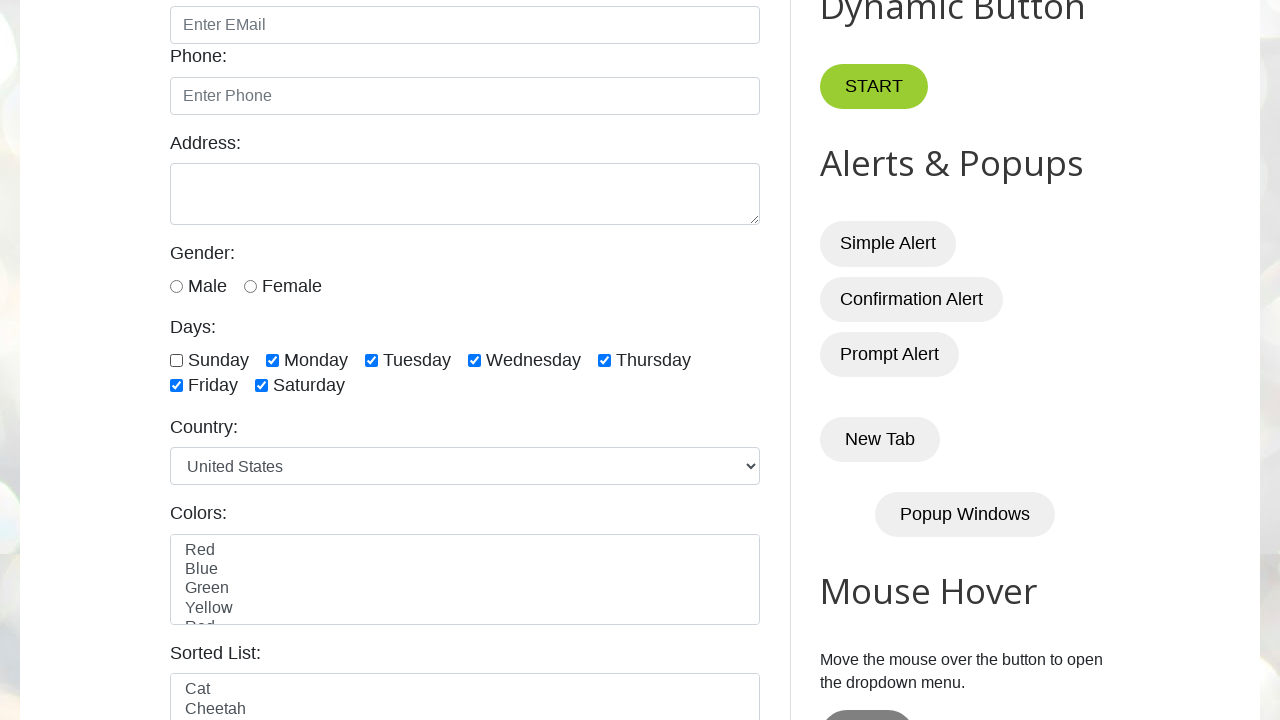

Clicked a selected checkbox to deselect it at (272, 360) on xpath=//input[@class='form-check-input' and @type='checkbox'] >> nth=1
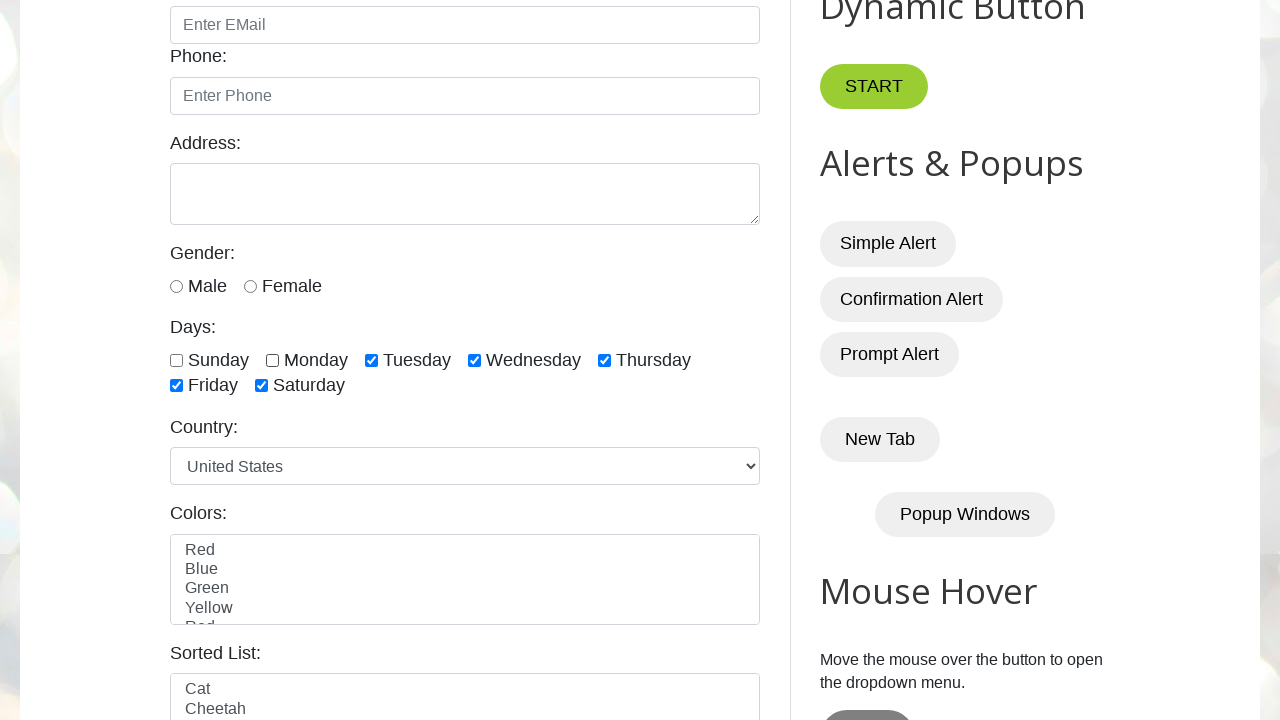

Checked if checkbox is currently selected
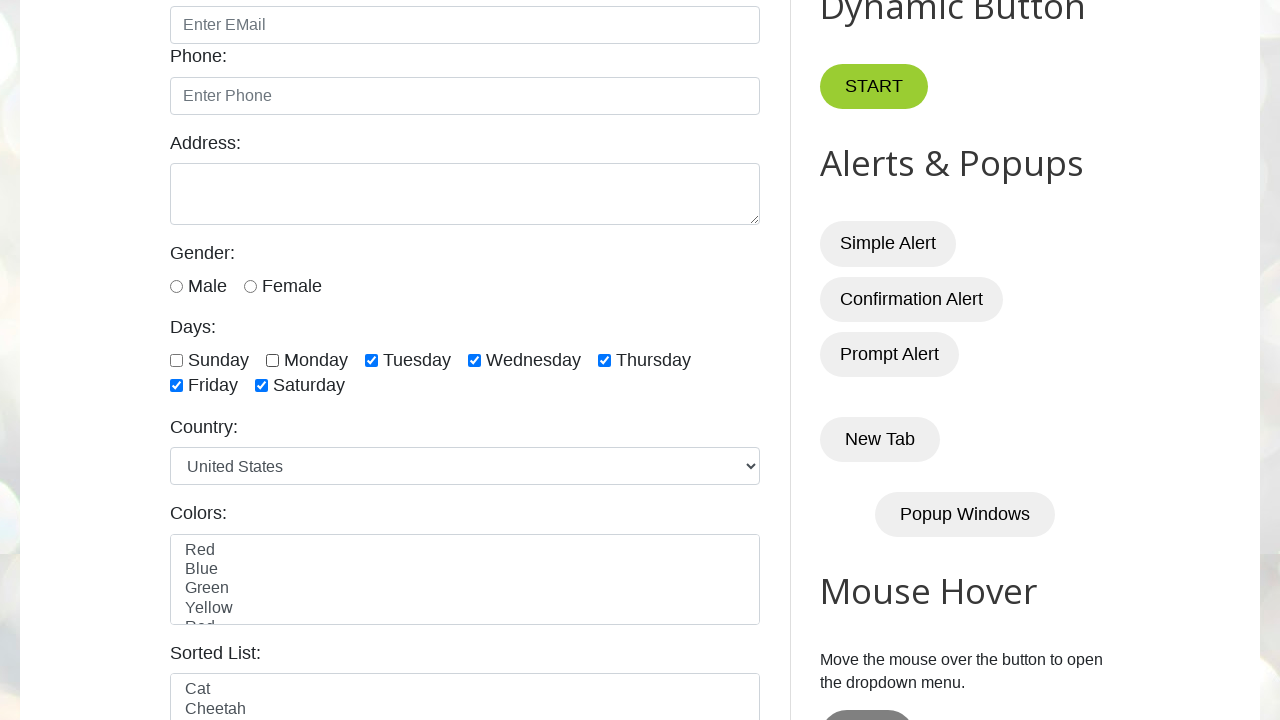

Clicked a selected checkbox to deselect it at (372, 360) on xpath=//input[@class='form-check-input' and @type='checkbox'] >> nth=2
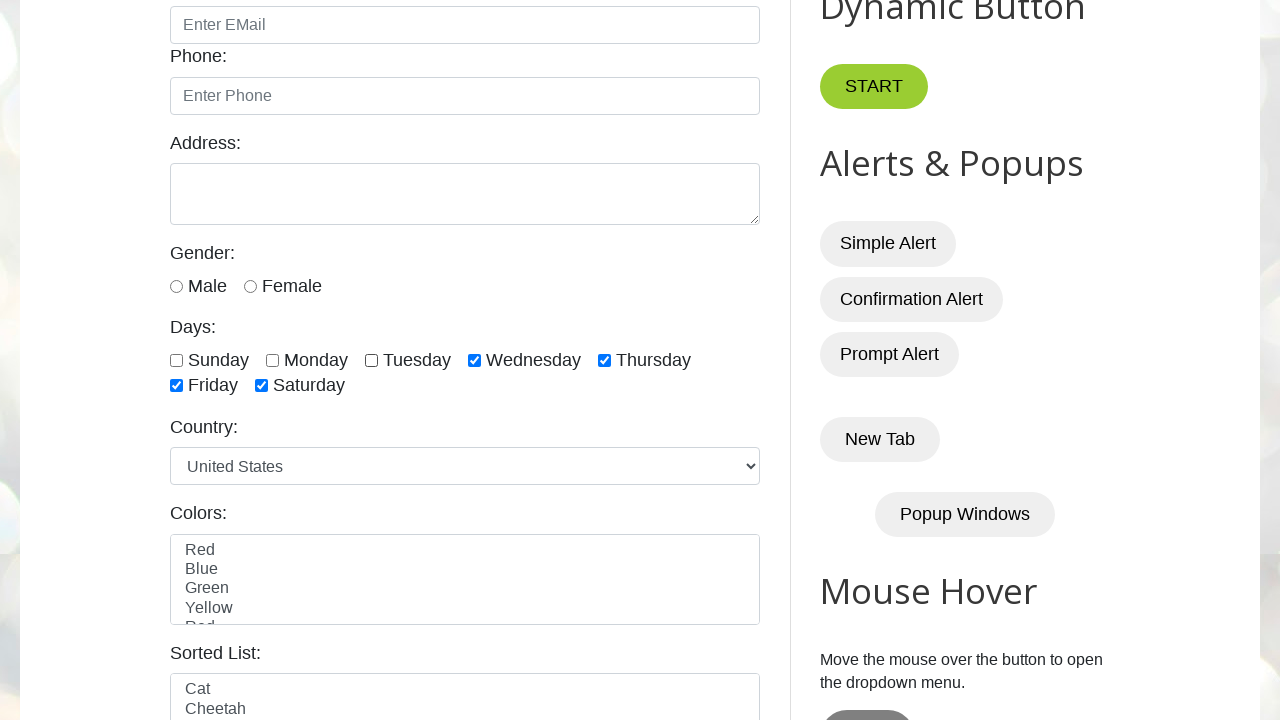

Checked if checkbox is currently selected
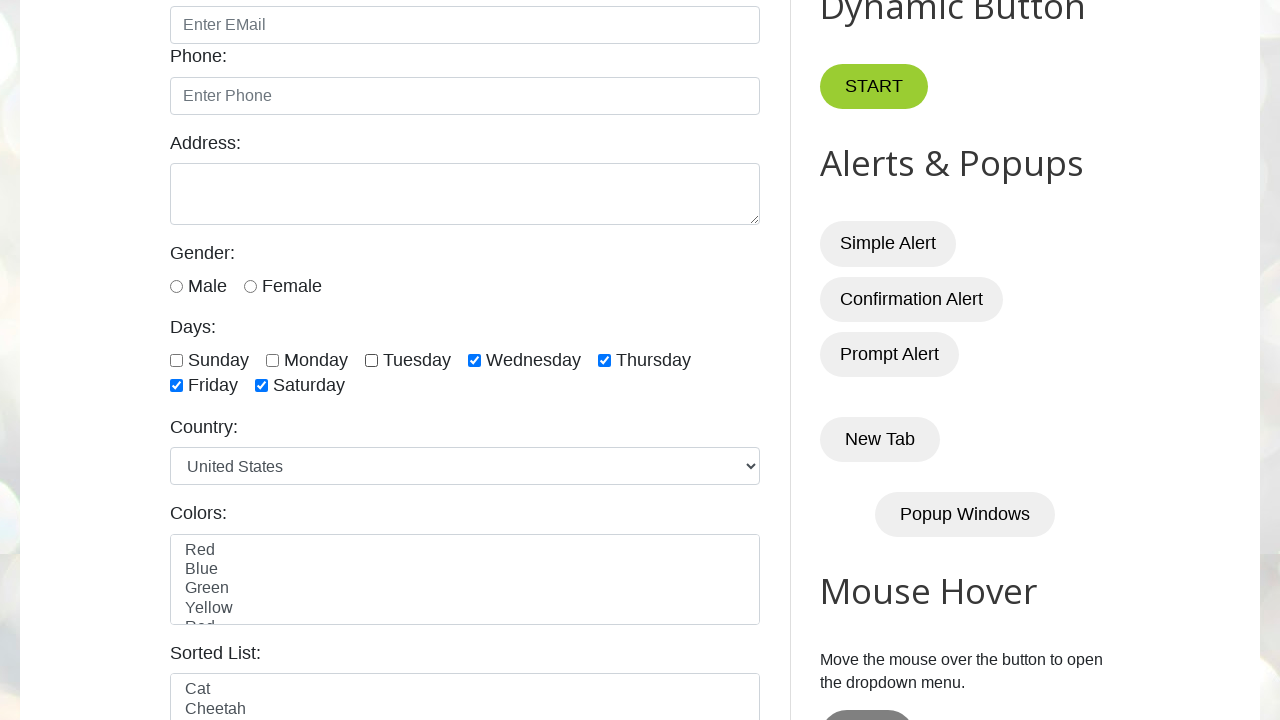

Clicked a selected checkbox to deselect it at (474, 360) on xpath=//input[@class='form-check-input' and @type='checkbox'] >> nth=3
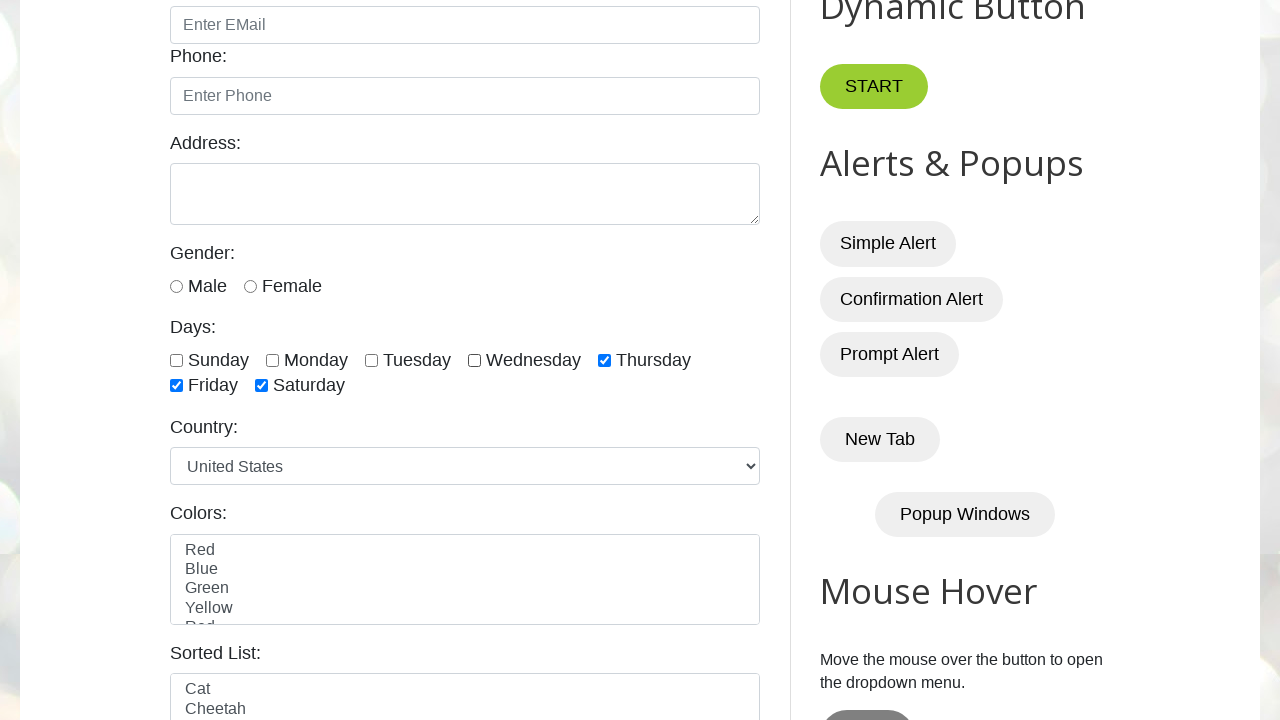

Checked if checkbox is currently selected
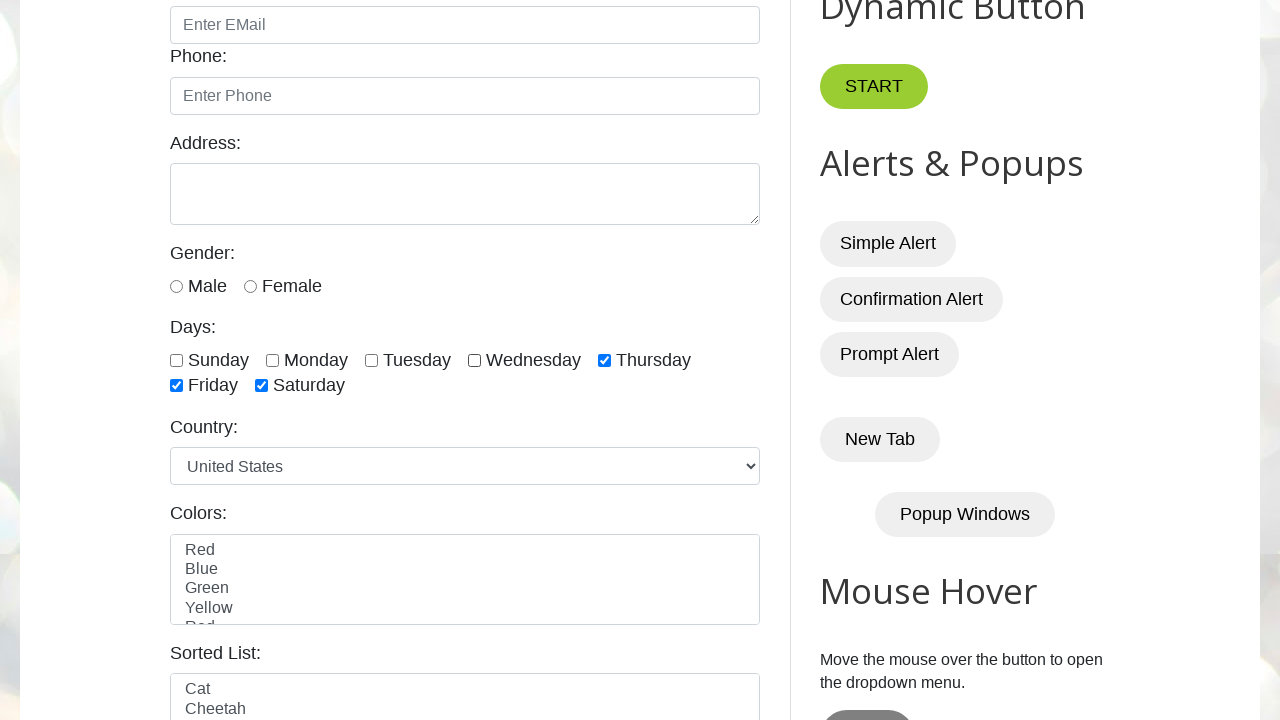

Clicked a selected checkbox to deselect it at (604, 360) on xpath=//input[@class='form-check-input' and @type='checkbox'] >> nth=4
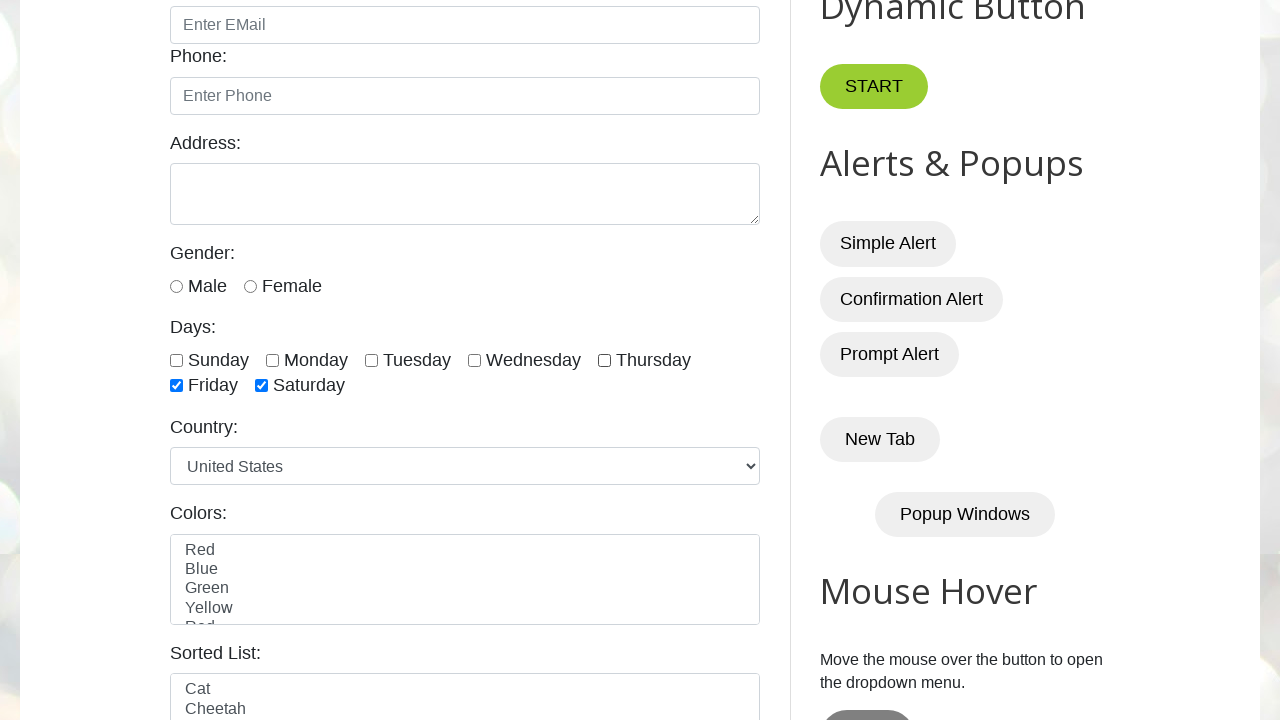

Checked if checkbox is currently selected
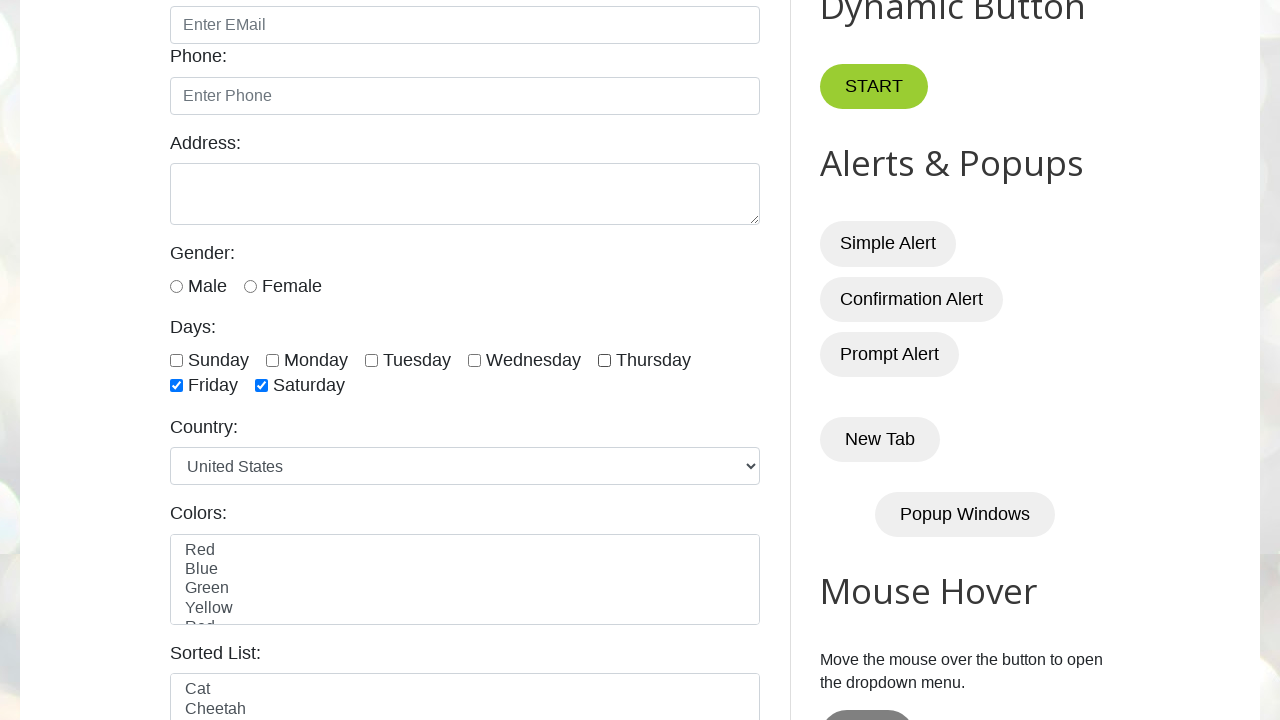

Clicked a selected checkbox to deselect it at (176, 386) on xpath=//input[@class='form-check-input' and @type='checkbox'] >> nth=5
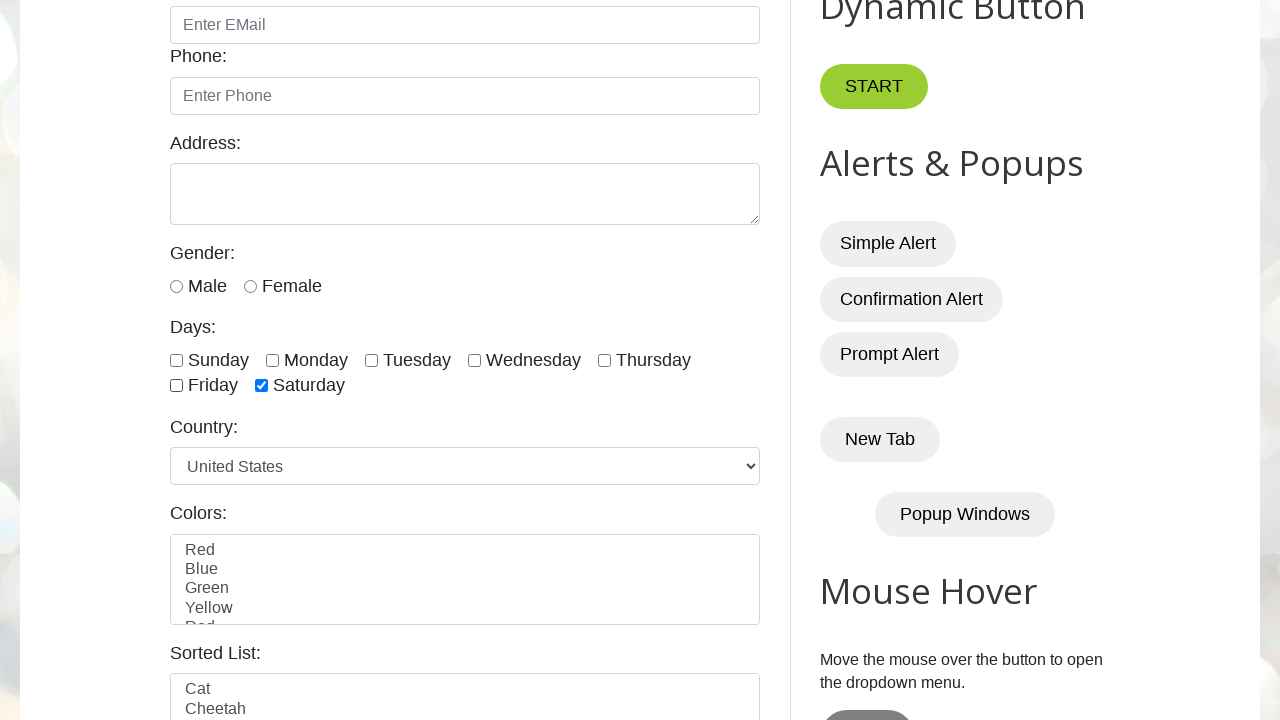

Checked if checkbox is currently selected
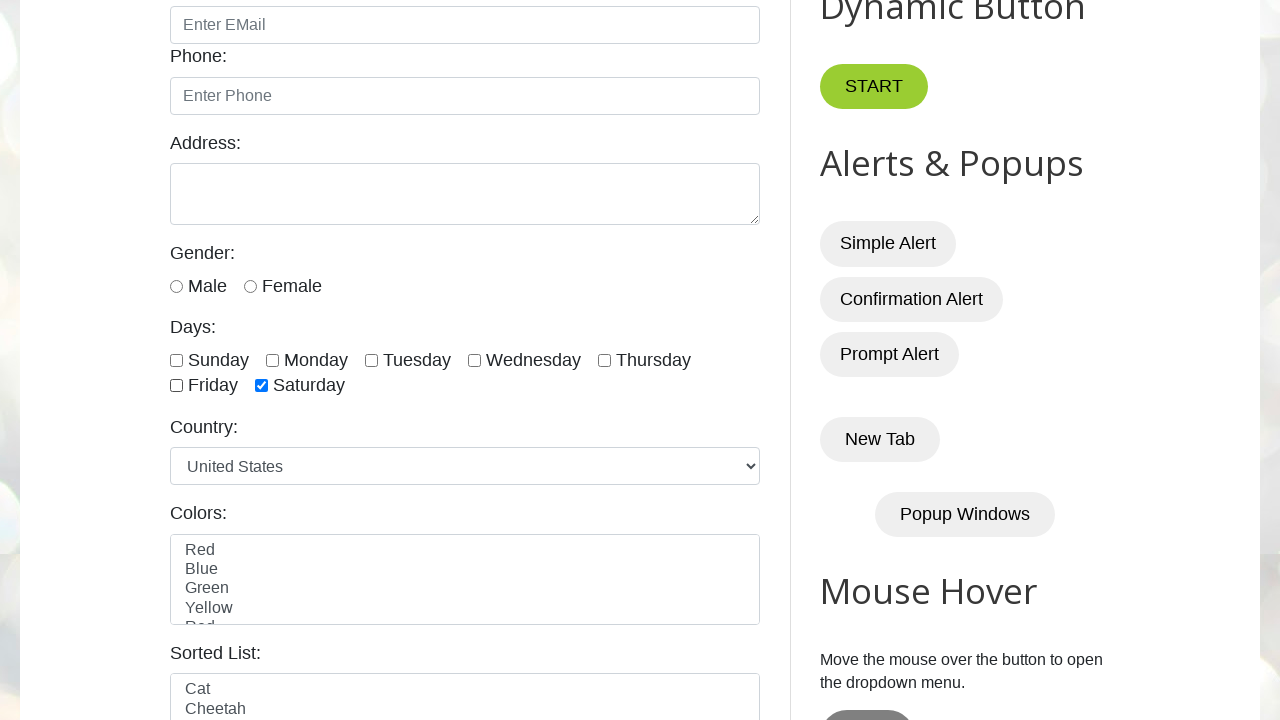

Clicked a selected checkbox to deselect it at (262, 386) on xpath=//input[@class='form-check-input' and @type='checkbox'] >> nth=6
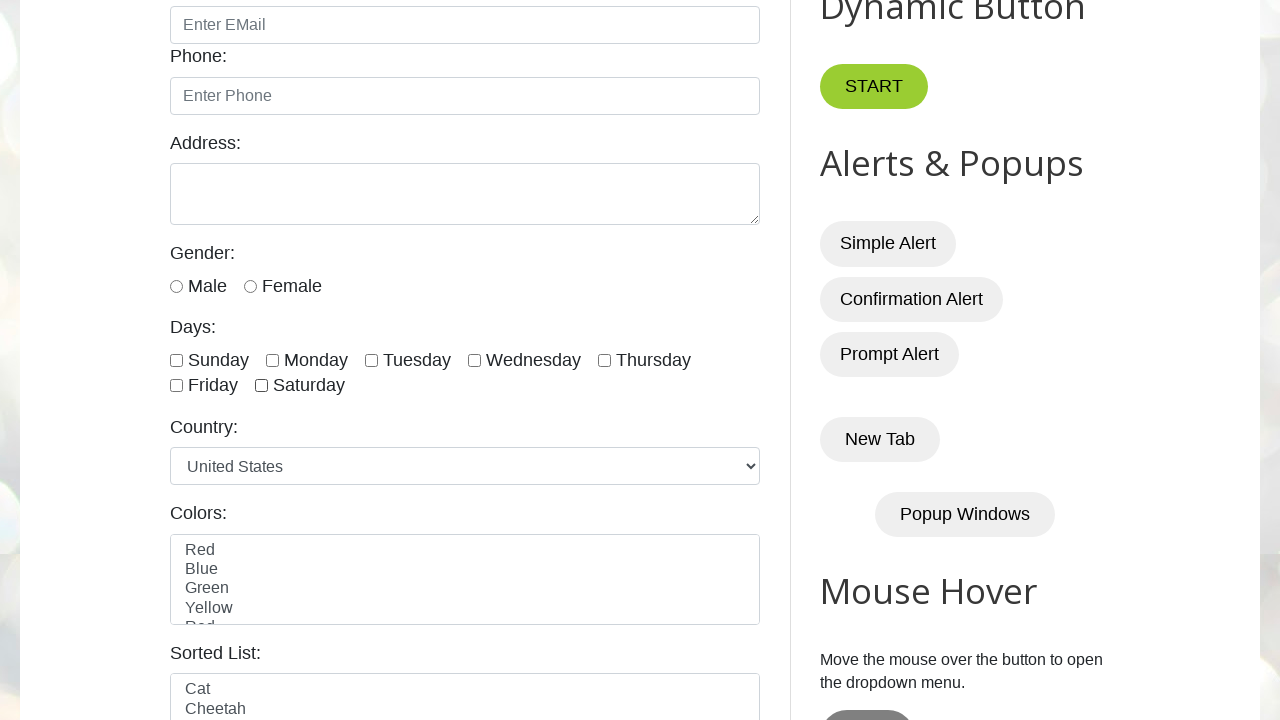

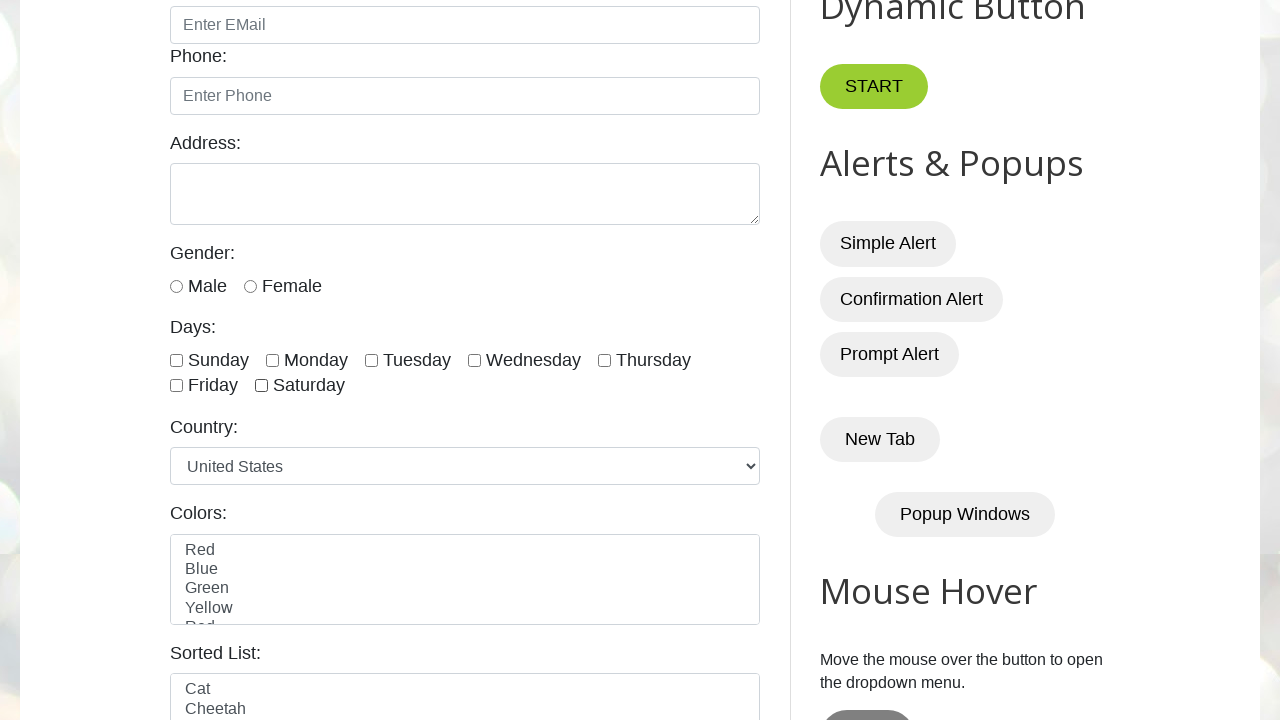